Navigates to the TinyMCE editor demo page and validates that the main HTML element is displayed on the page.

Starting URL: https://the-internet.herokuapp.com/tinymce

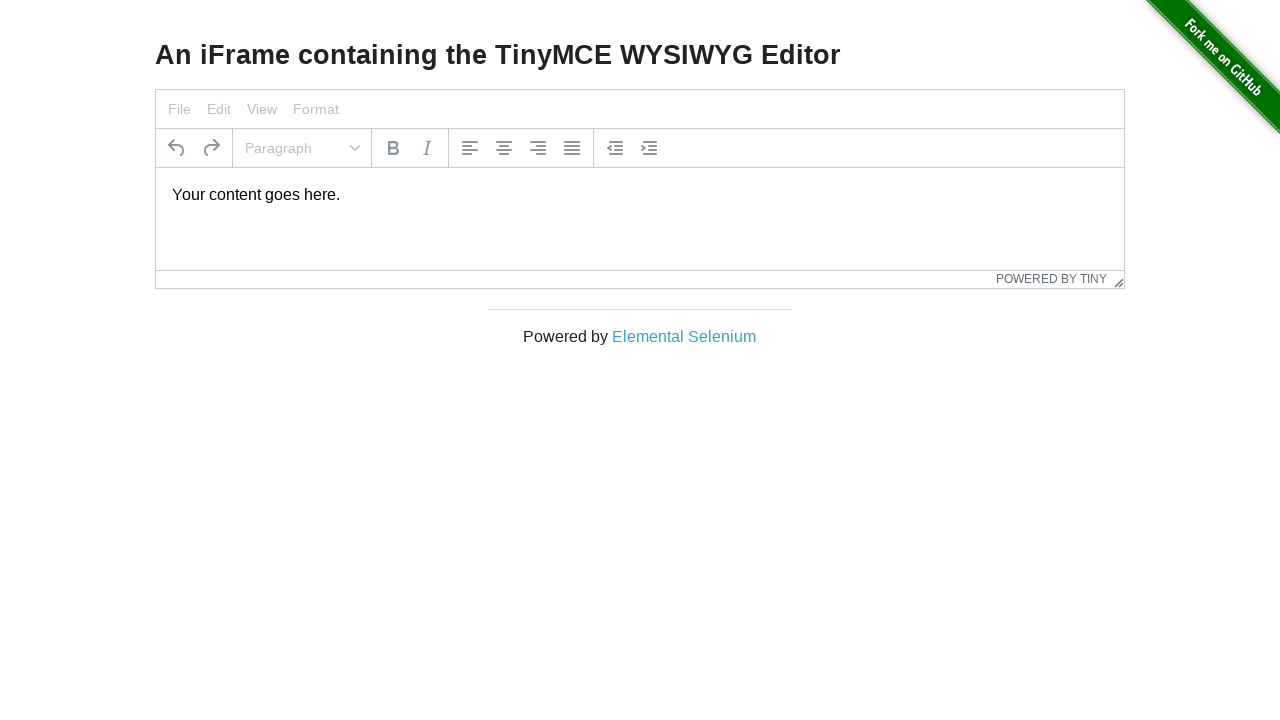

Navigated to TinyMCE editor demo page
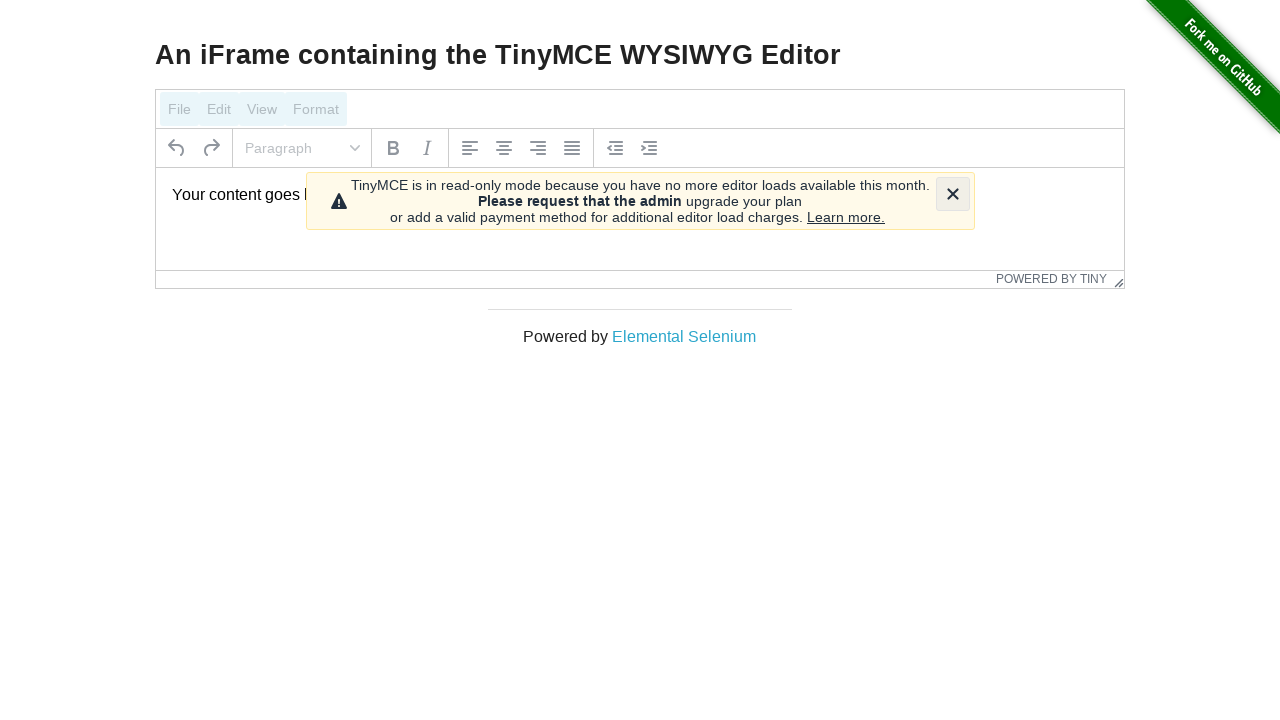

Switched to main frame
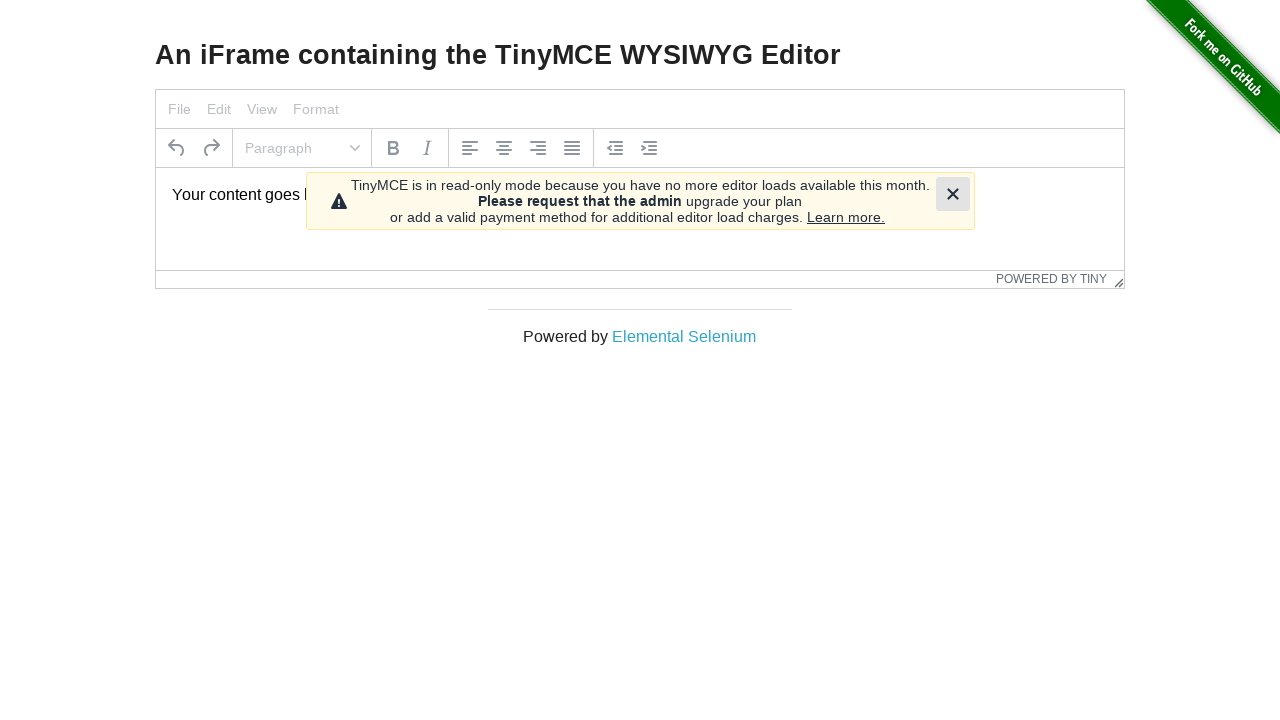

Located the HTML element
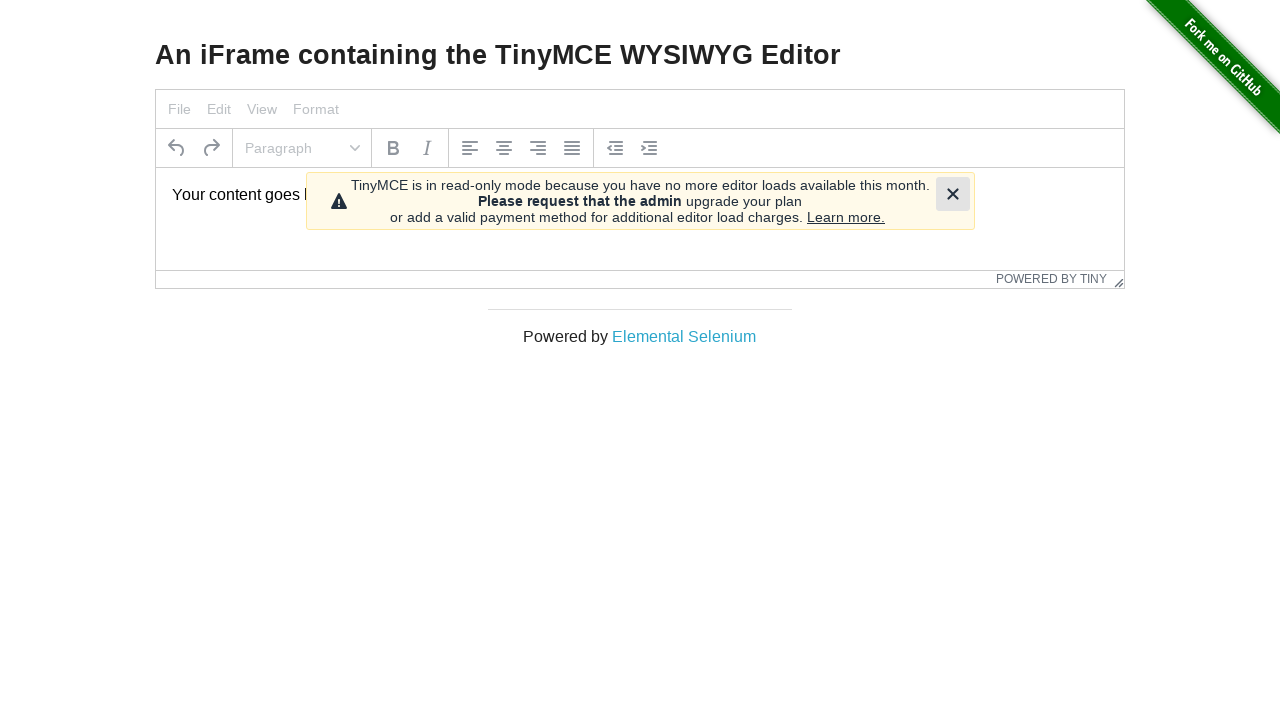

HTML element became visible
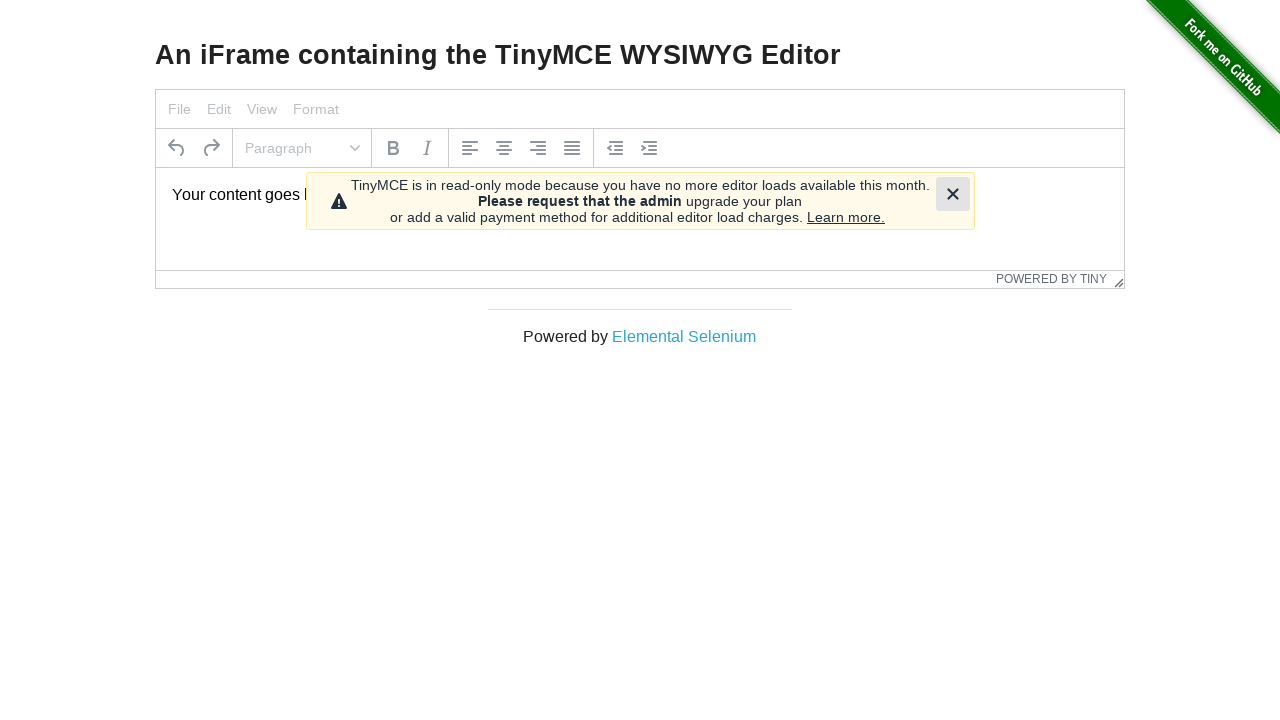

Validated that HTML element is displayed
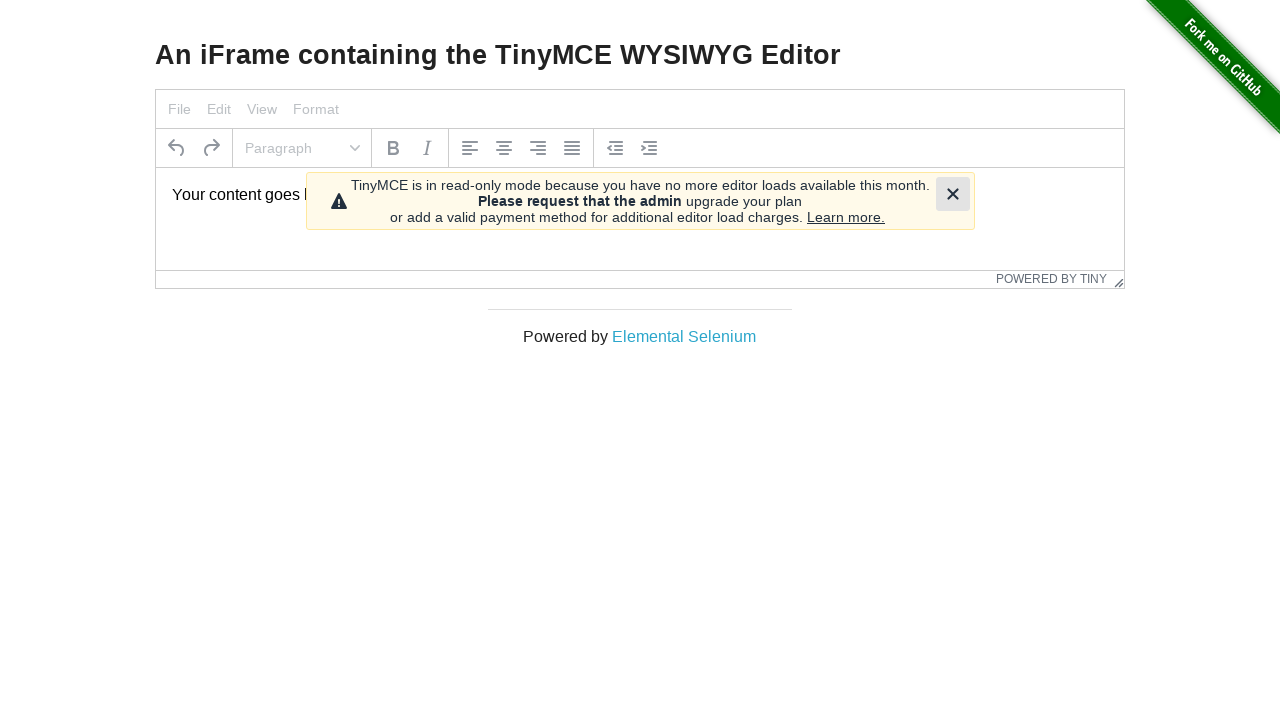

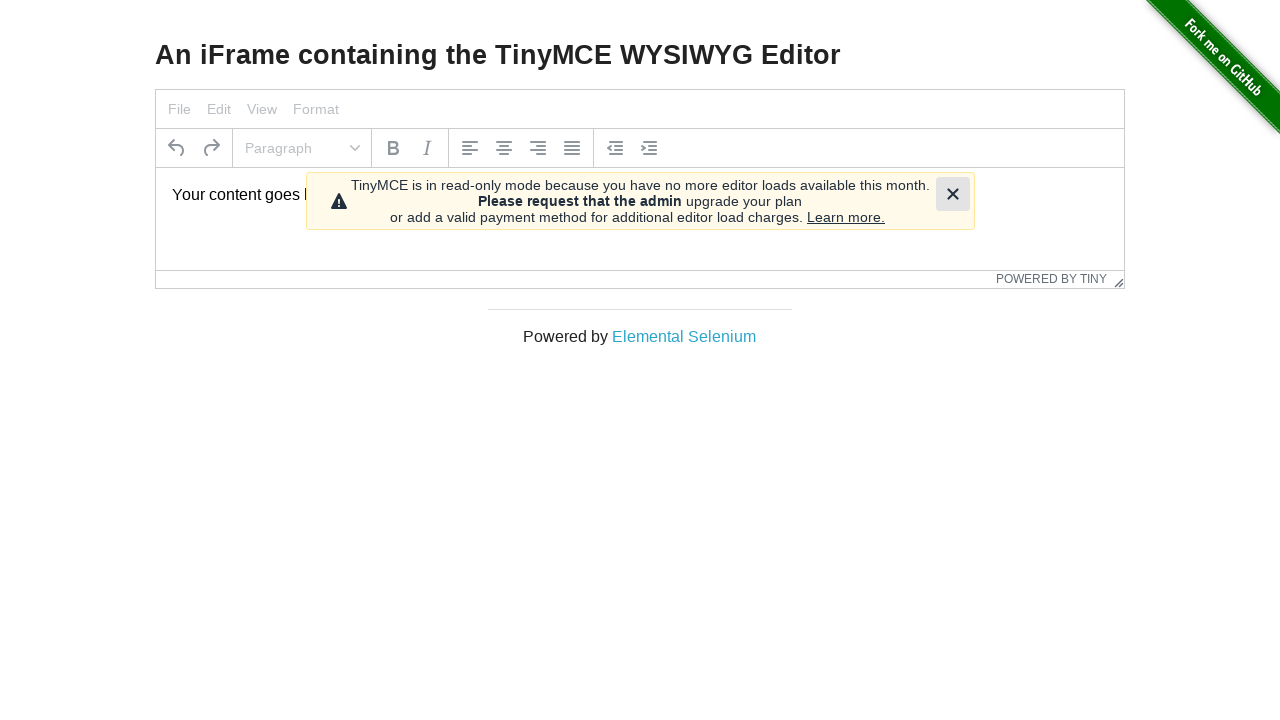